Tests simple JavaScript alert handling by clicking a button that triggers an alert and then accepting it

Starting URL: https://www.hyrtutorials.com/p/alertsdemo.html

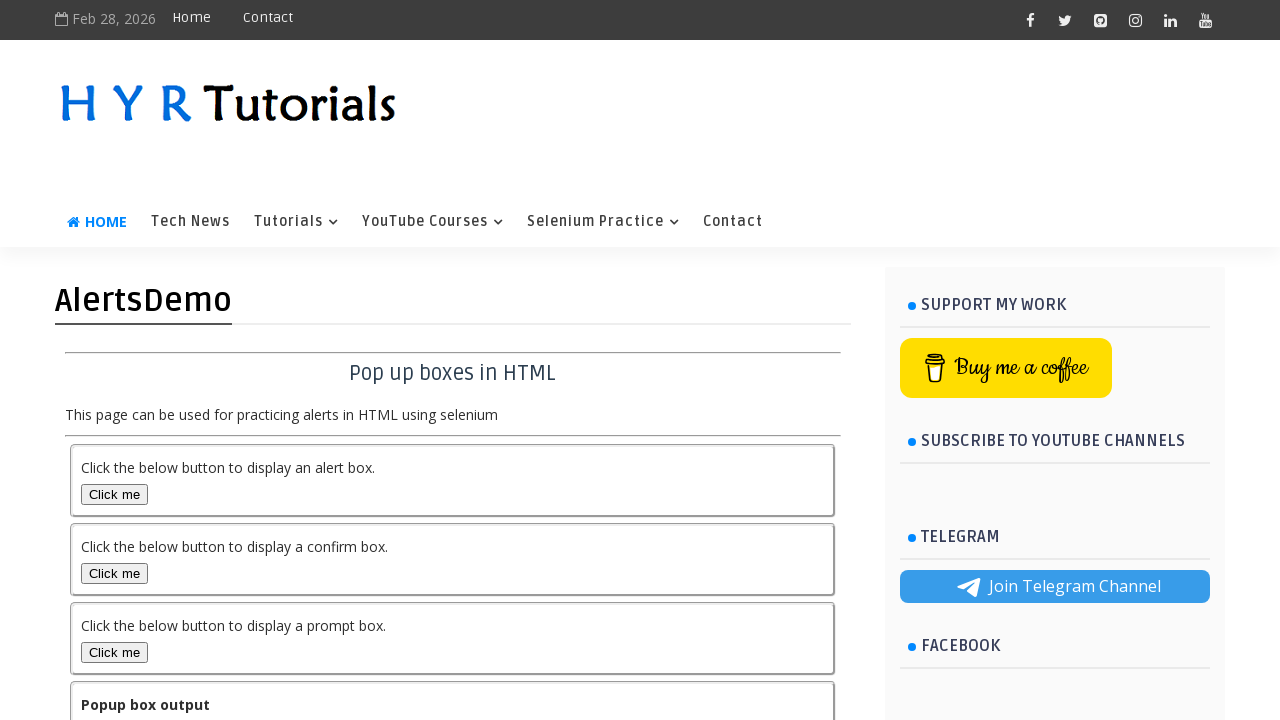

Clicked alert button to trigger JavaScript alert at (114, 494) on #alertBox
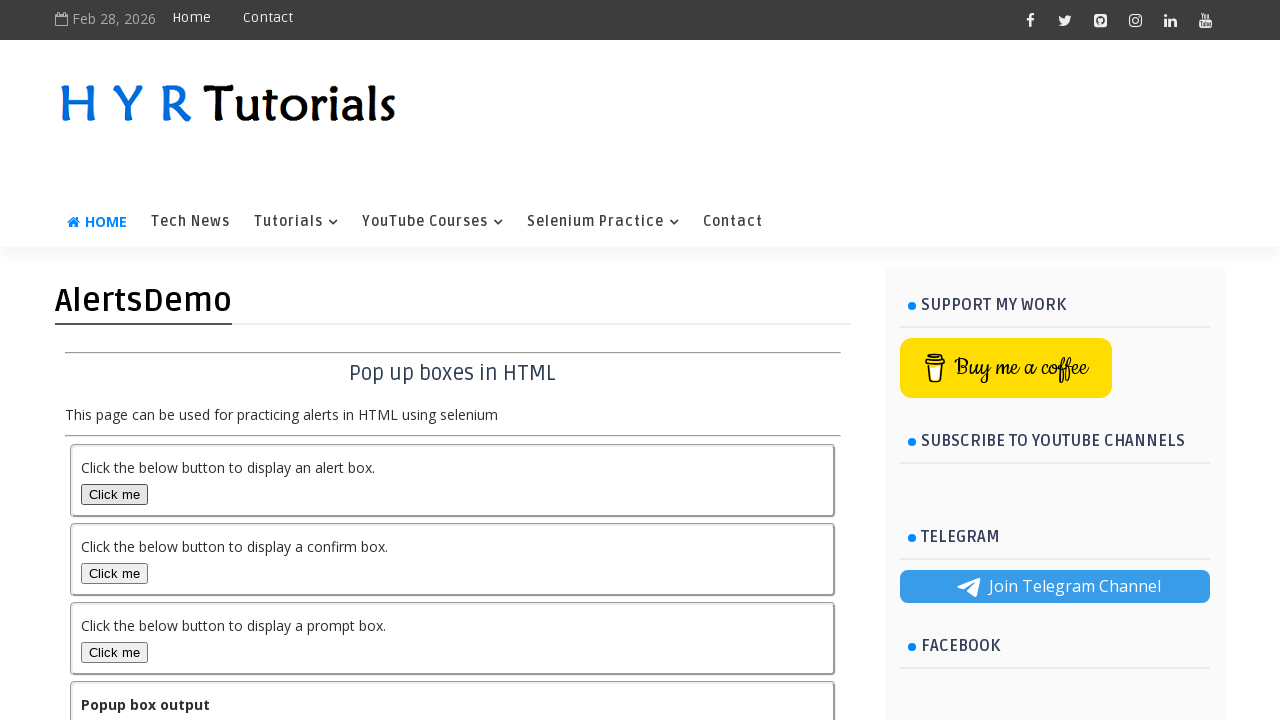

Set up dialog handler to accept alerts
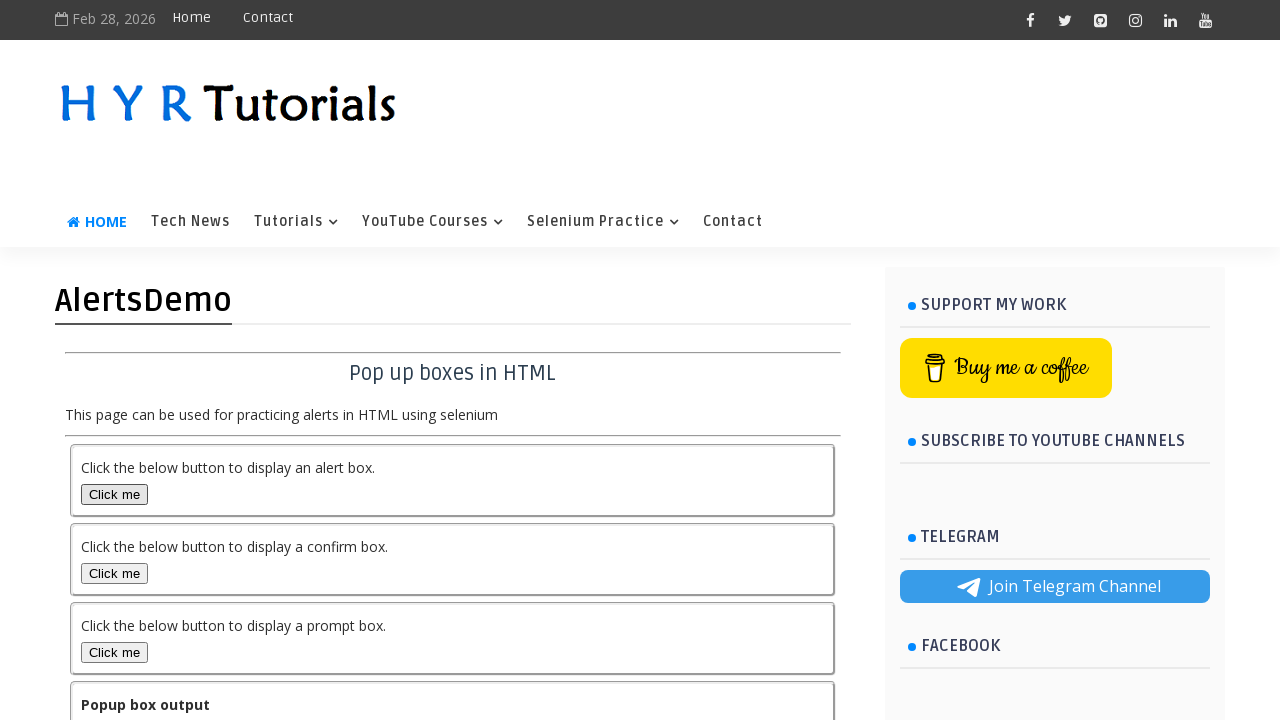

Configured alternative dialog handler with message logging
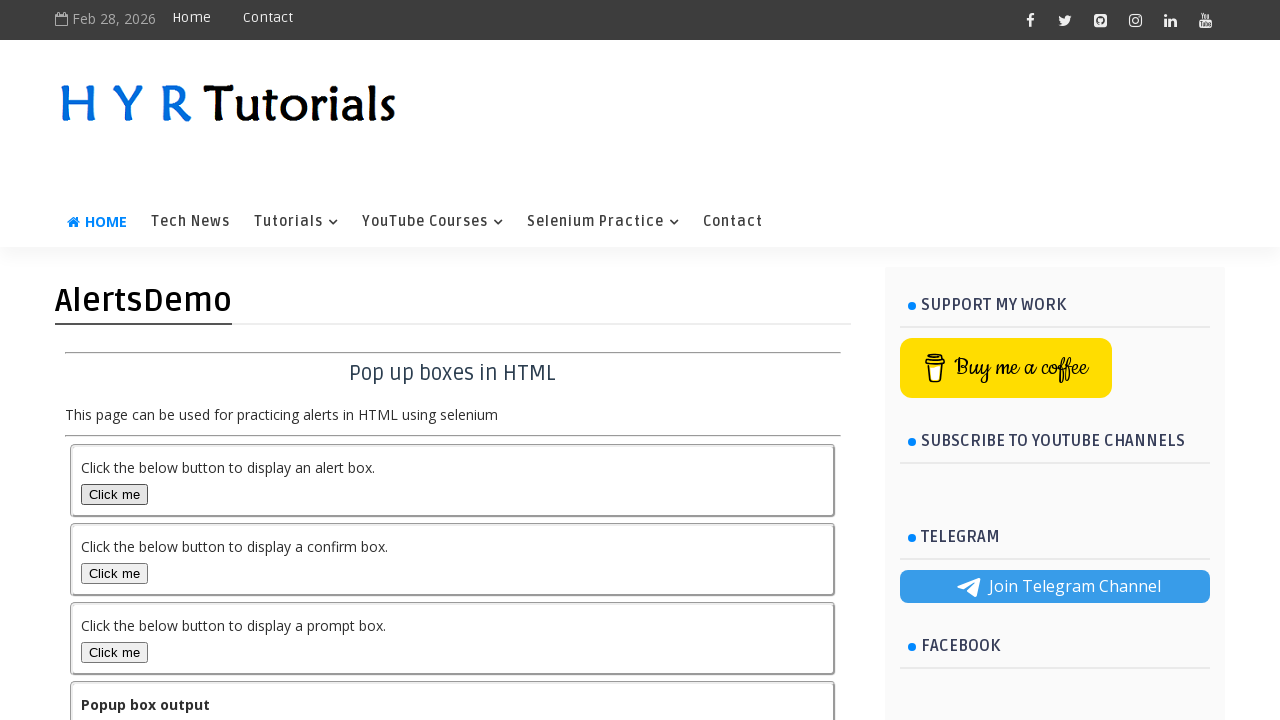

Clicked alert button again to trigger the dialog at (114, 494) on #alertBox
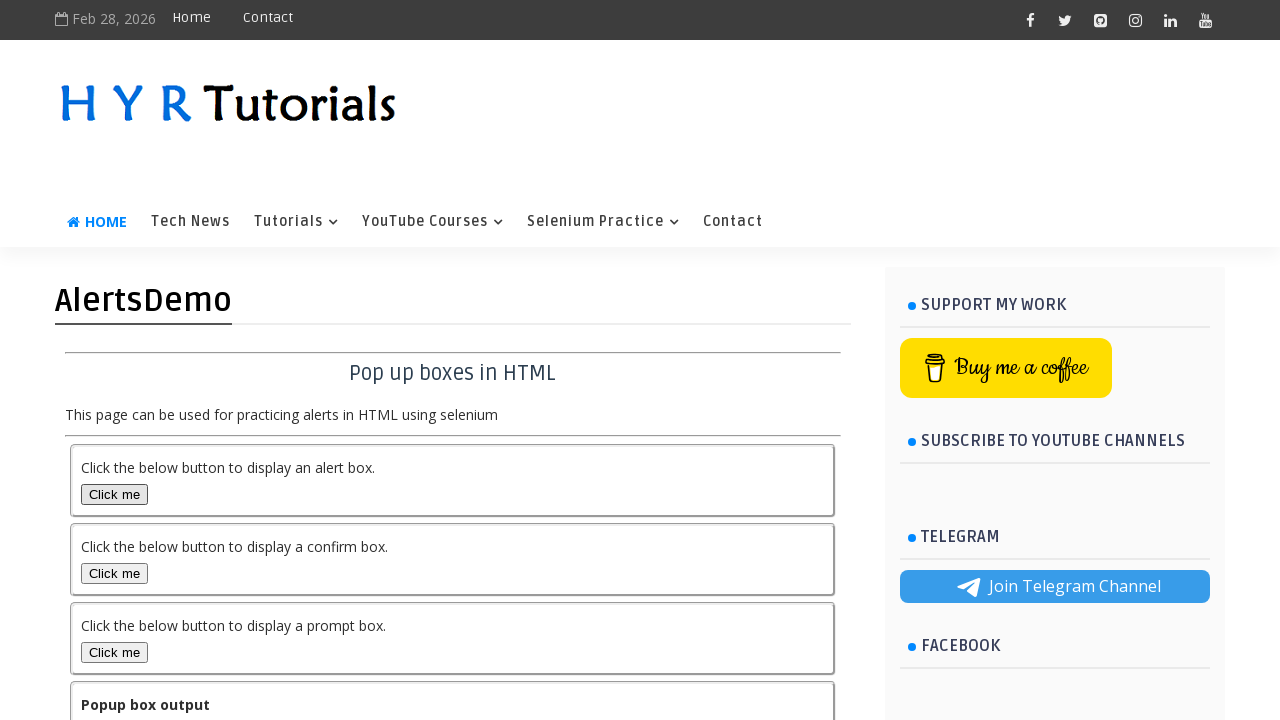

Waited 1 second for alert processing to complete
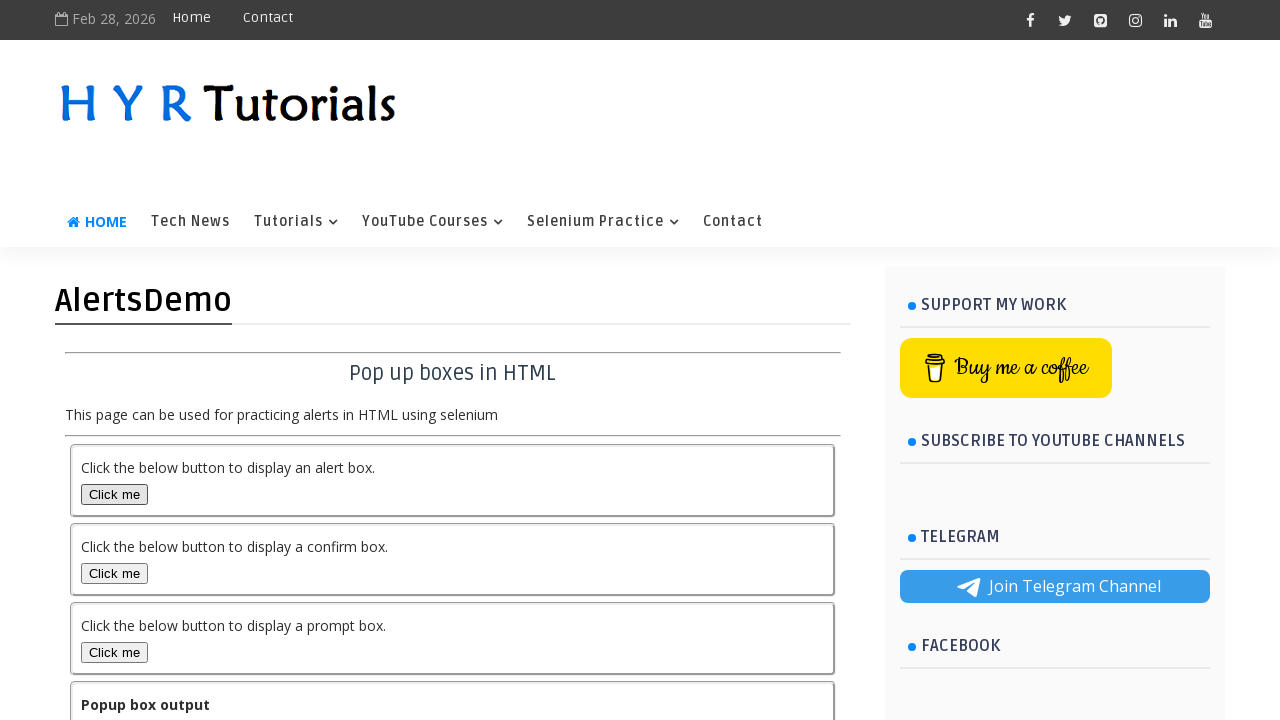

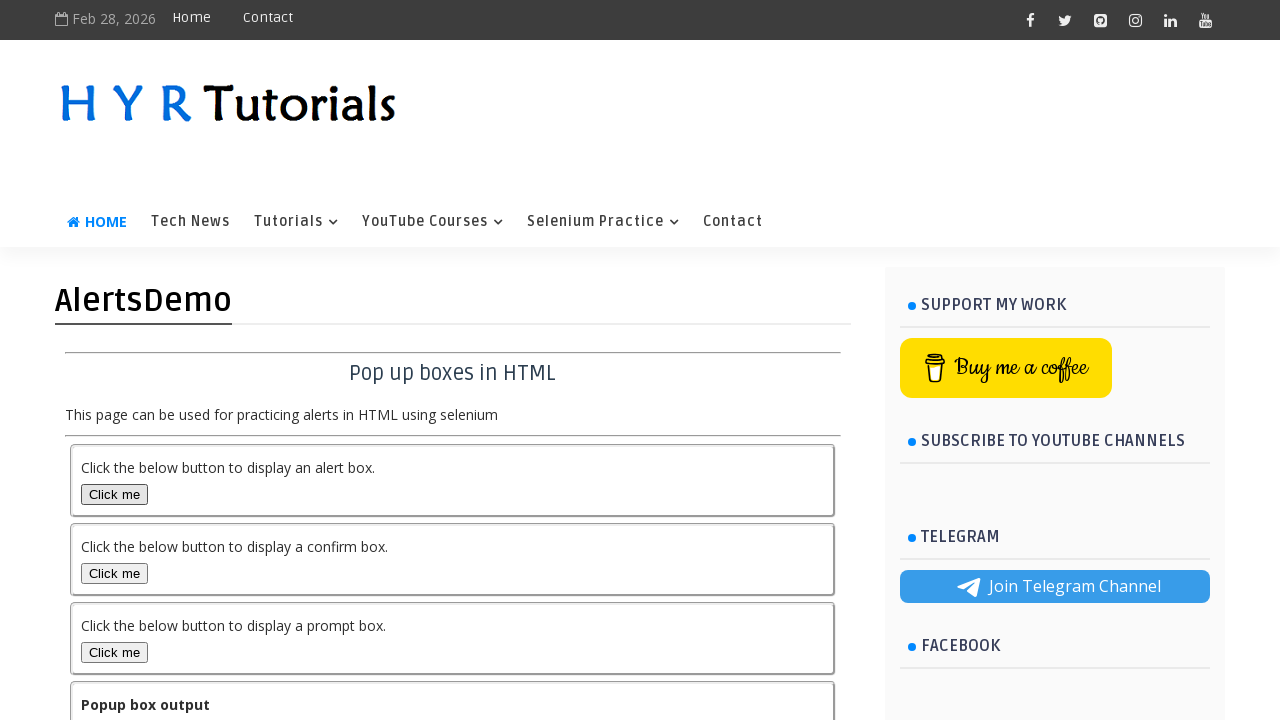